Tests OLX search functionality with window resizing and tab management

Starting URL: https://www.olx.ua/uk/

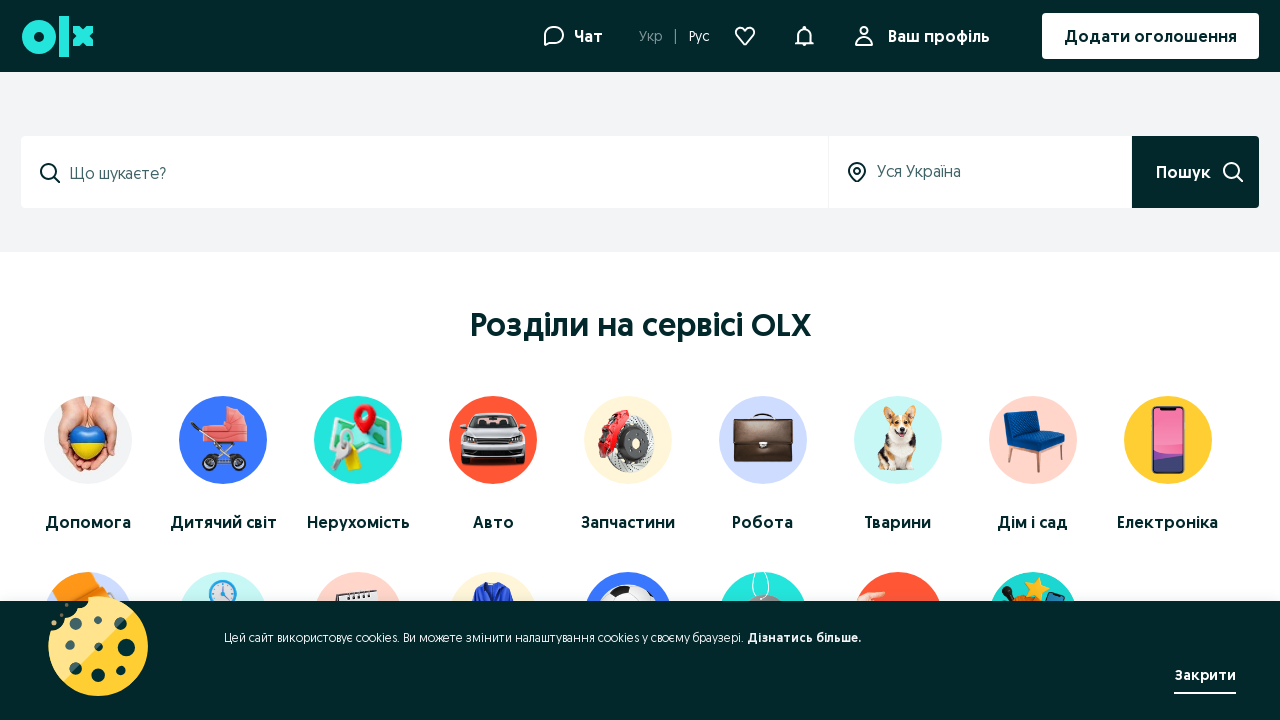

Set viewport size to 500x800 pixels
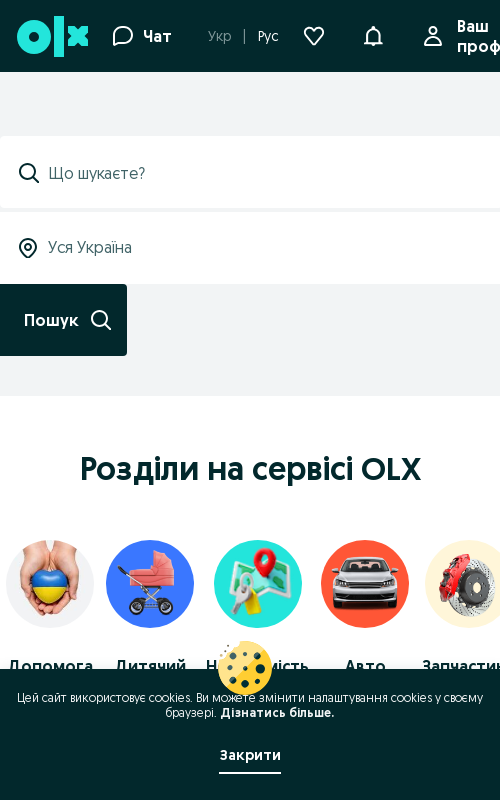

Stored reference to original page
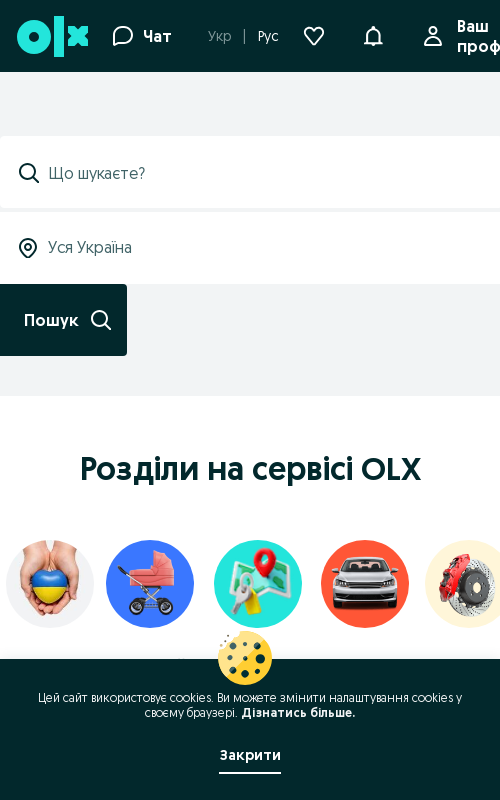

Opened new tab
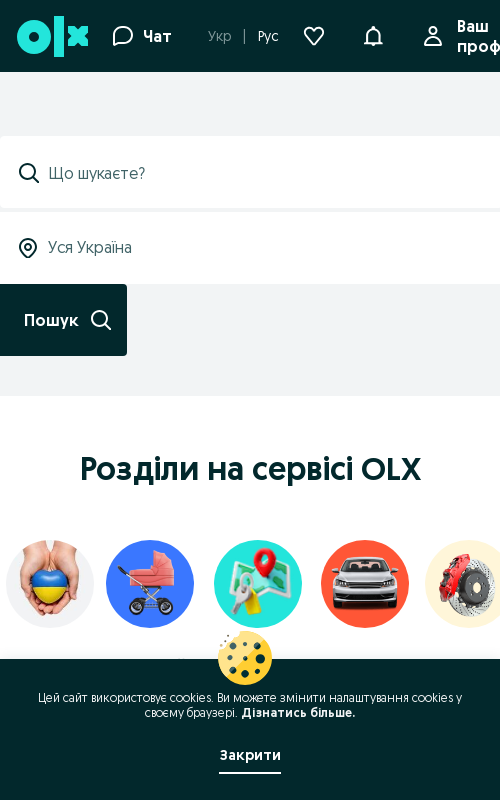

Navigated new tab to https://example.org
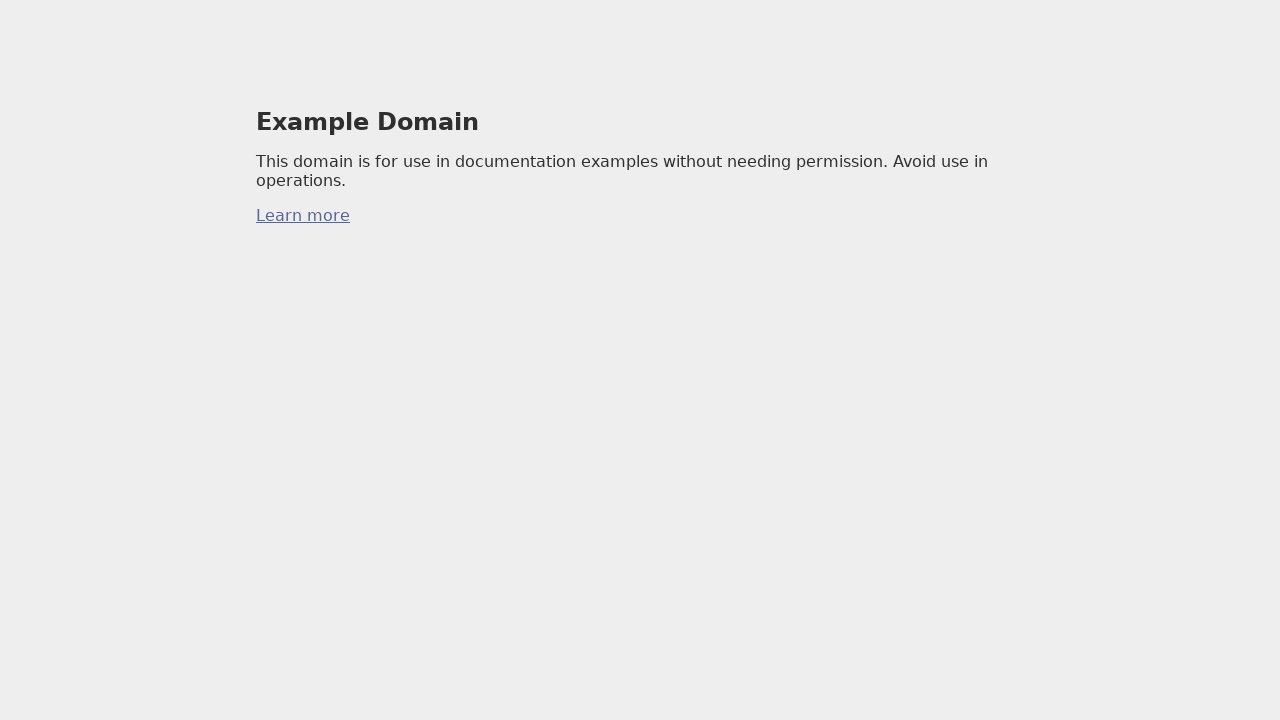

Switched focus back to original page
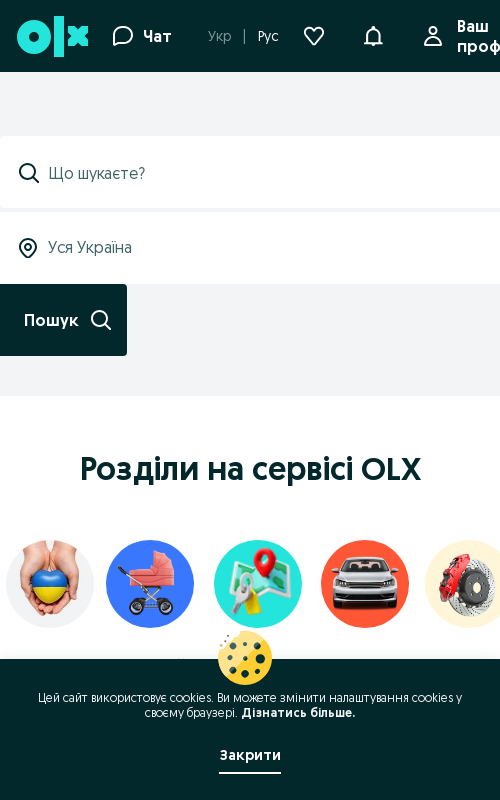

Filled search field with 'Светозвукой извещатель ДУЕТ' on xpath=//input[@id='search']
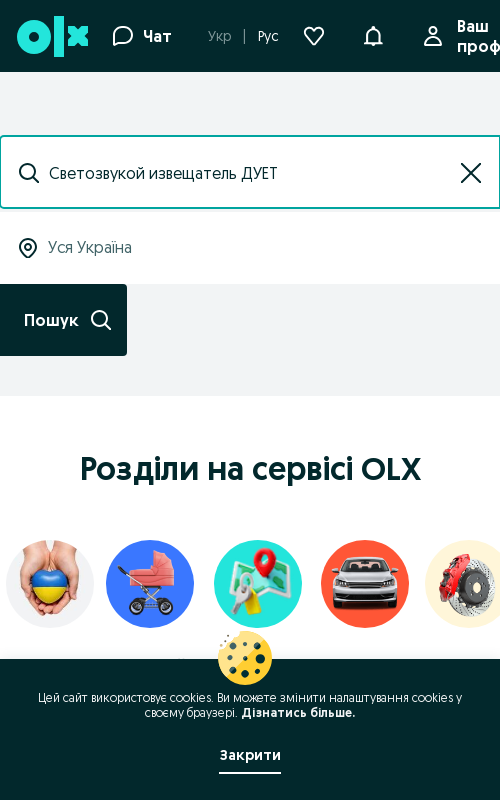

Pressed Enter to submit search query on xpath=//input[@id='search']
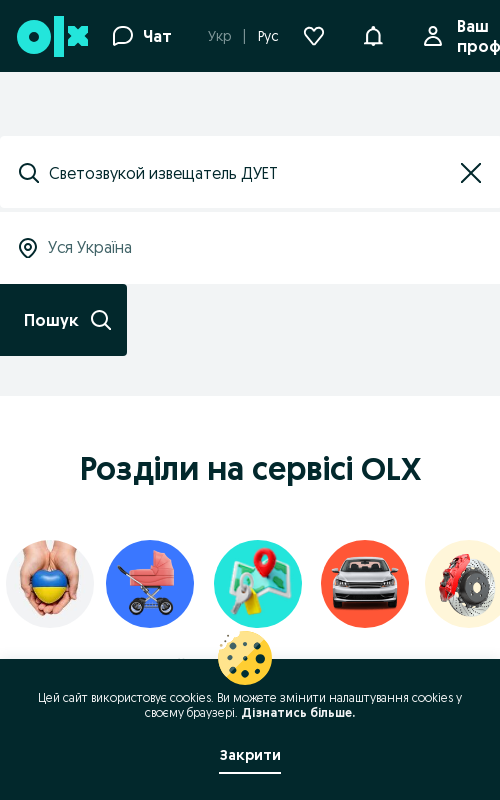

Closed new tab
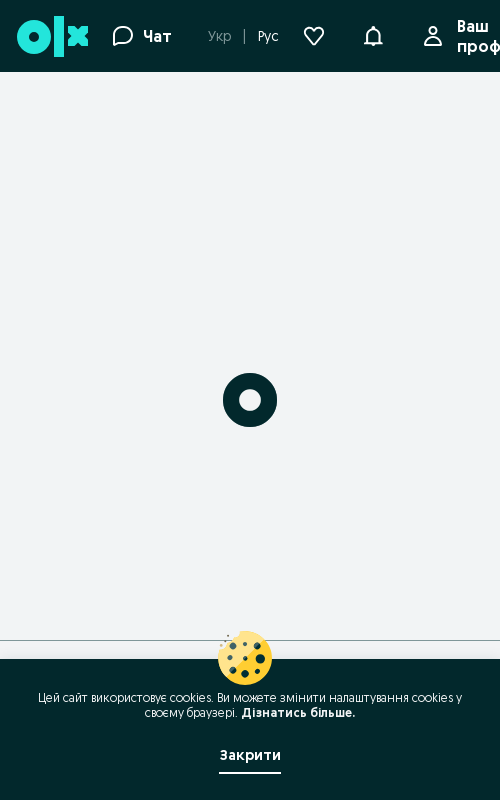

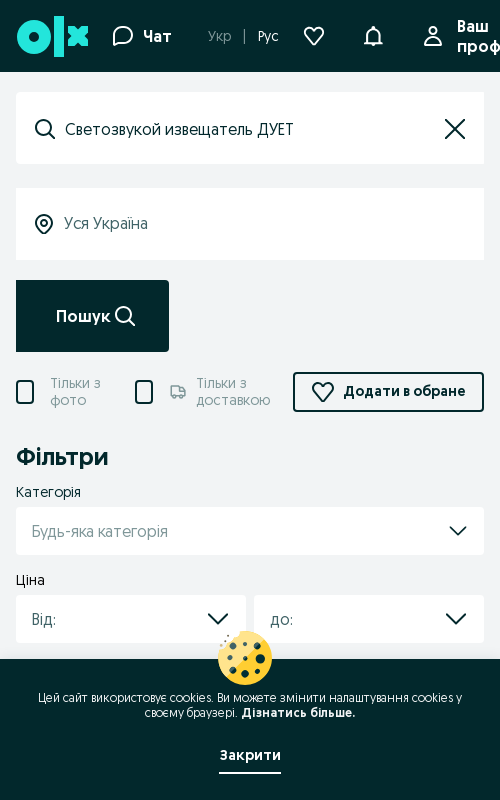